Tests dismissing a JavaScript prompt alert without entering any text

Starting URL: https://the-internet.herokuapp.com/javascript_alerts

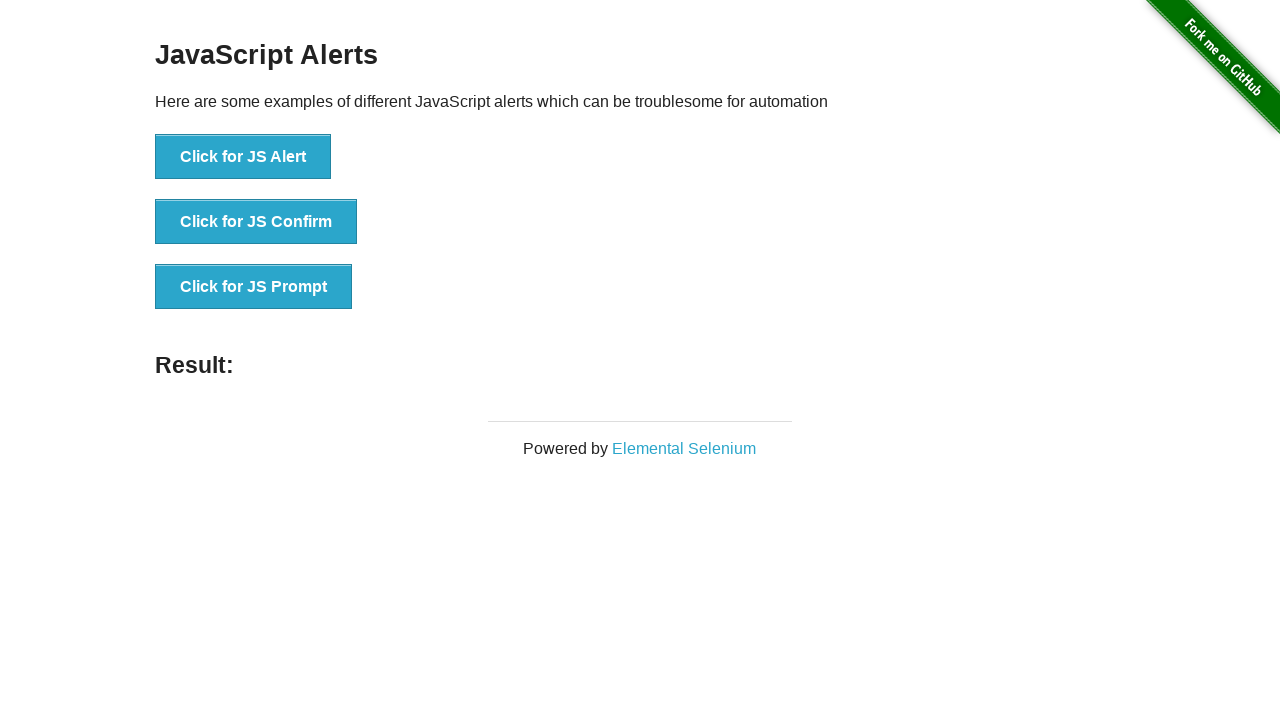

Set up dialog handler to dismiss prompts without text input
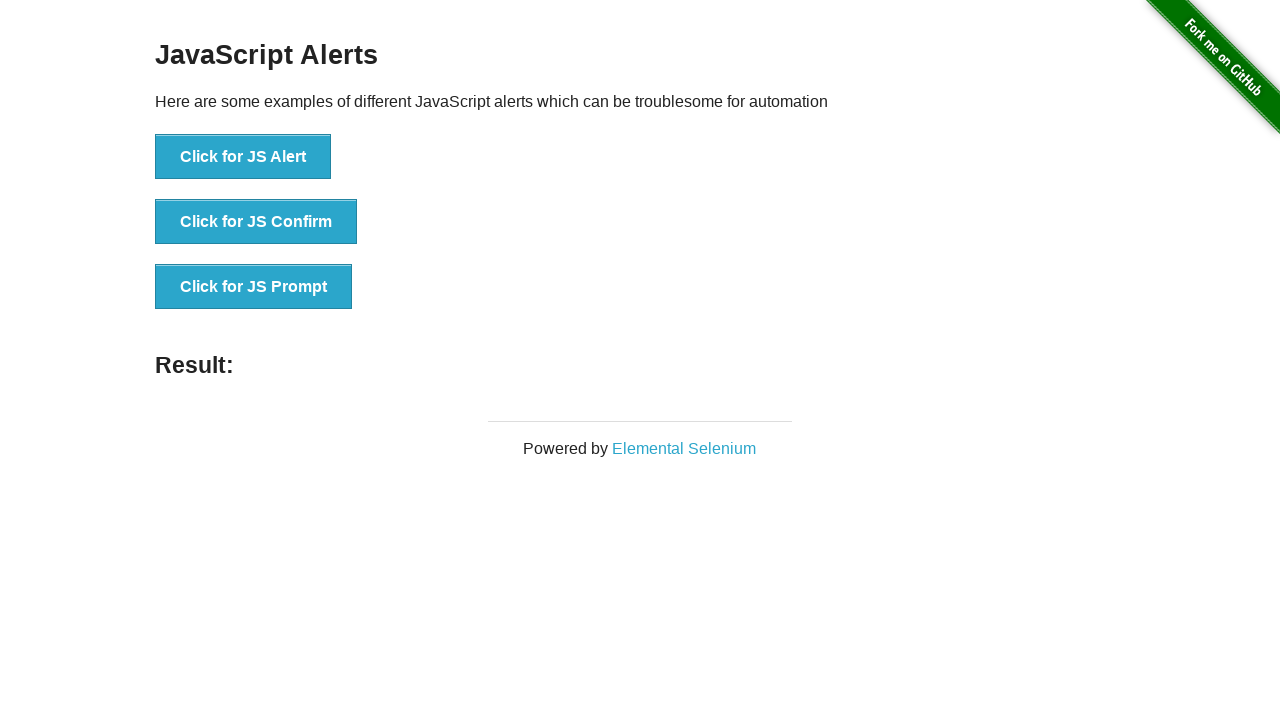

Clicked JS Prompt button to trigger JavaScript prompt alert at (254, 287) on xpath=//button[contains(text(),'JS Prompt')]
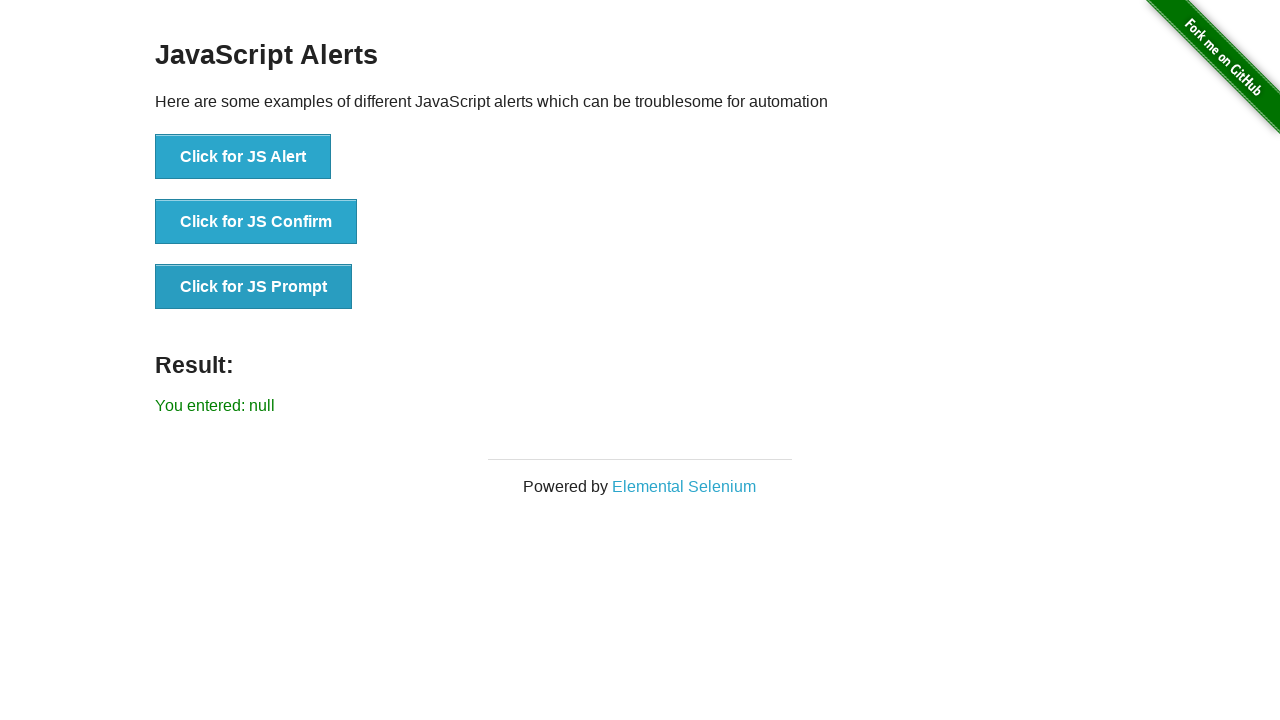

Prompt was dismissed and result text appeared on page
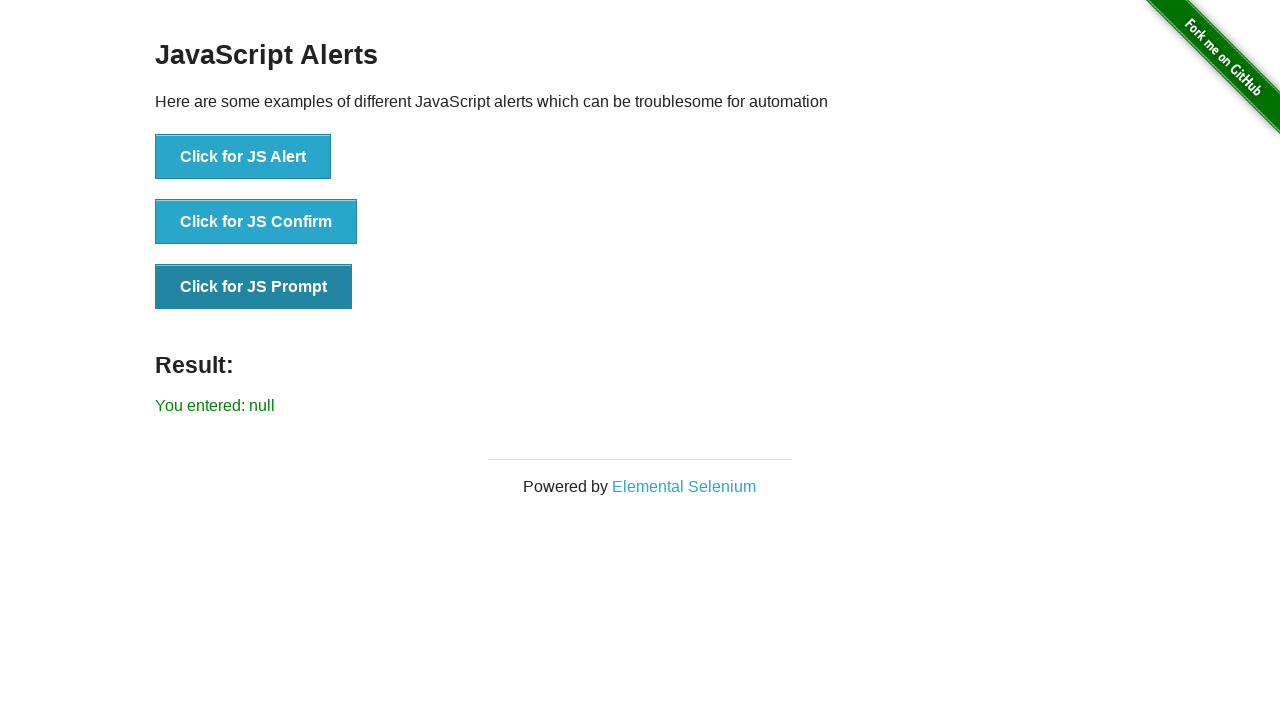

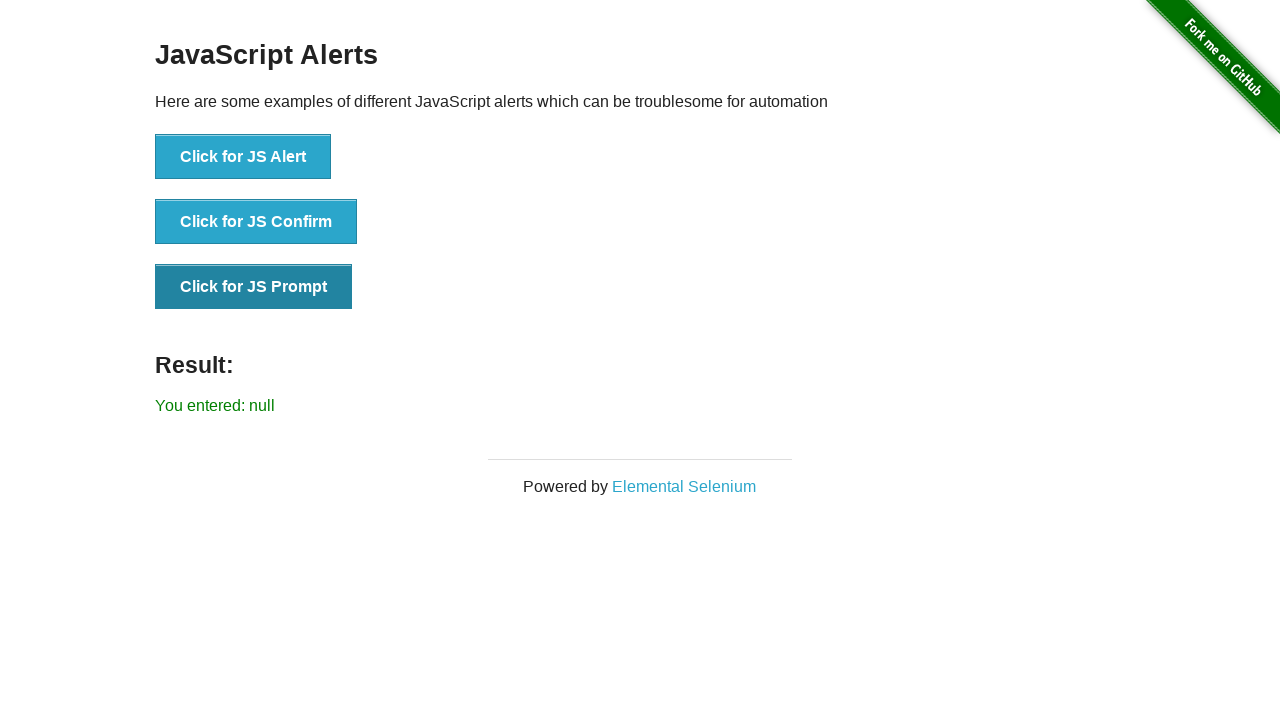